Tests e-commerce functionality by adding multiple items to cart, applying a promo code, and proceeding to checkout

Starting URL: https://rahulshettyacademy.com/seleniumPractise/#/

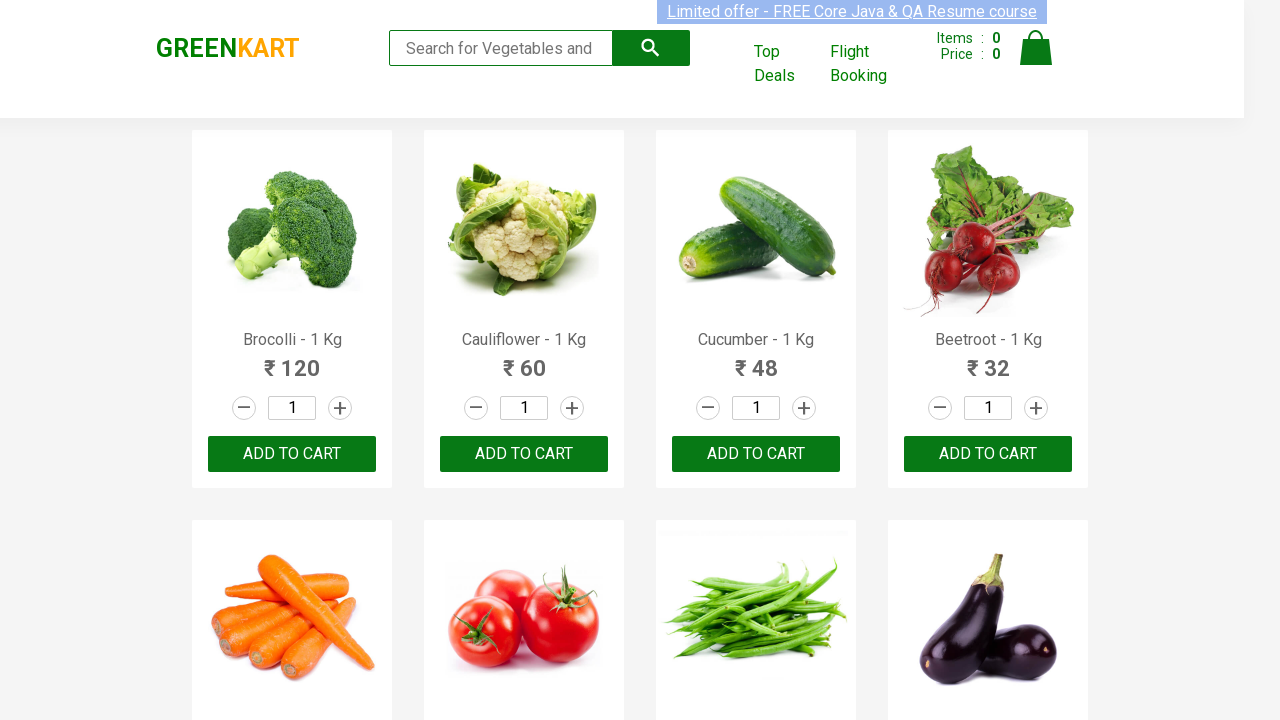

Waited 3 seconds for page to load
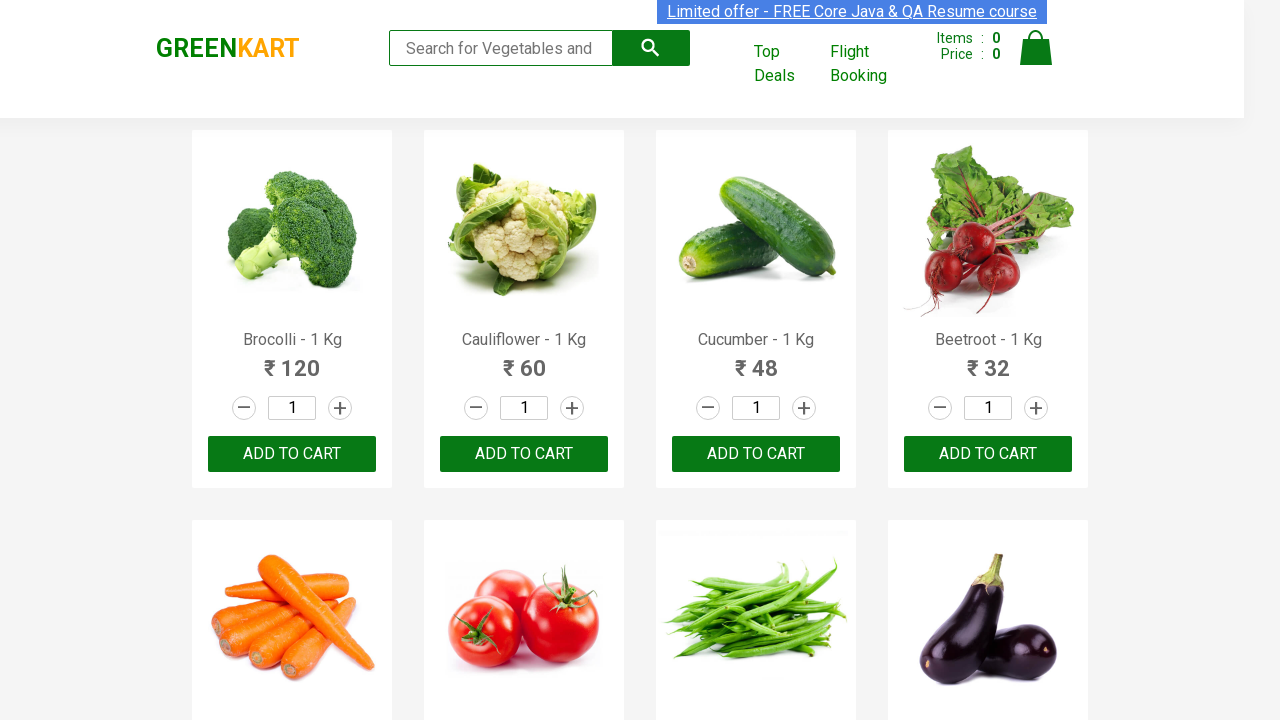

Retrieved all product elements
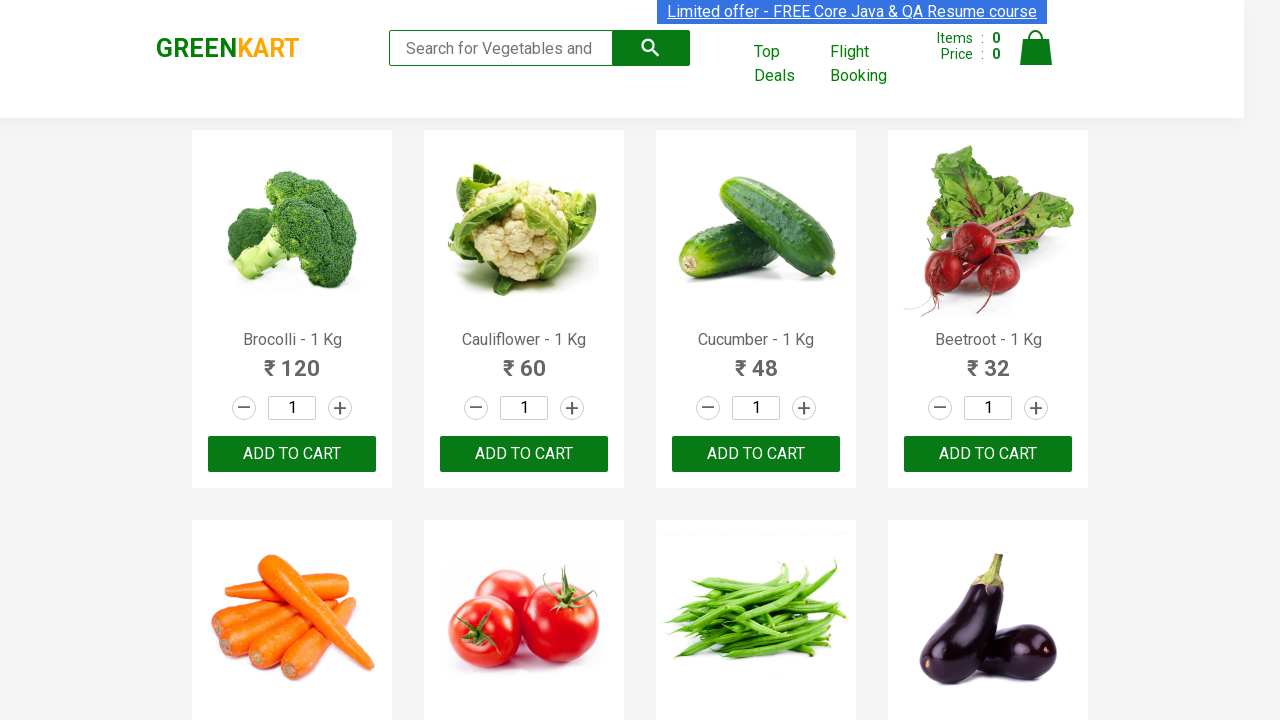

Added 'Brocolli' to cart at (292, 454) on xpath=//div[@class='product-action']/button >> nth=0
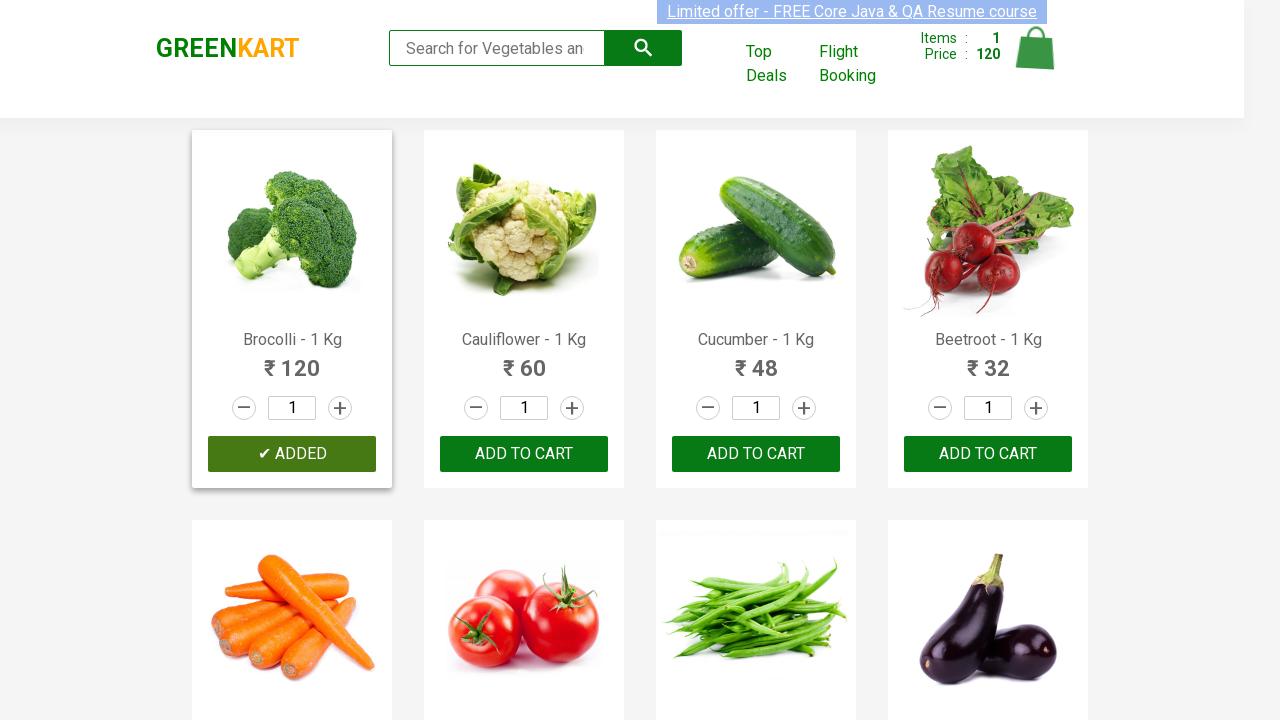

Added 'Cucumber' to cart at (756, 454) on xpath=//div[@class='product-action']/button >> nth=2
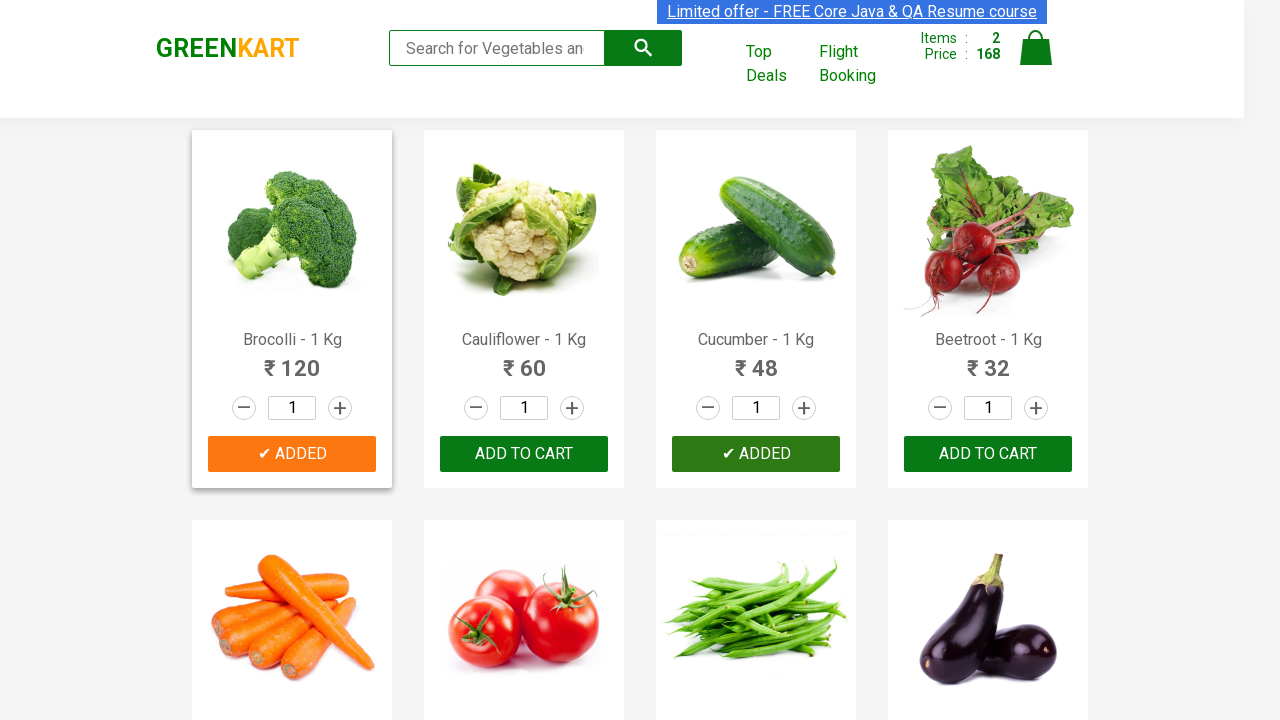

Added 'Beetroot' to cart at (988, 454) on xpath=//div[@class='product-action']/button >> nth=3
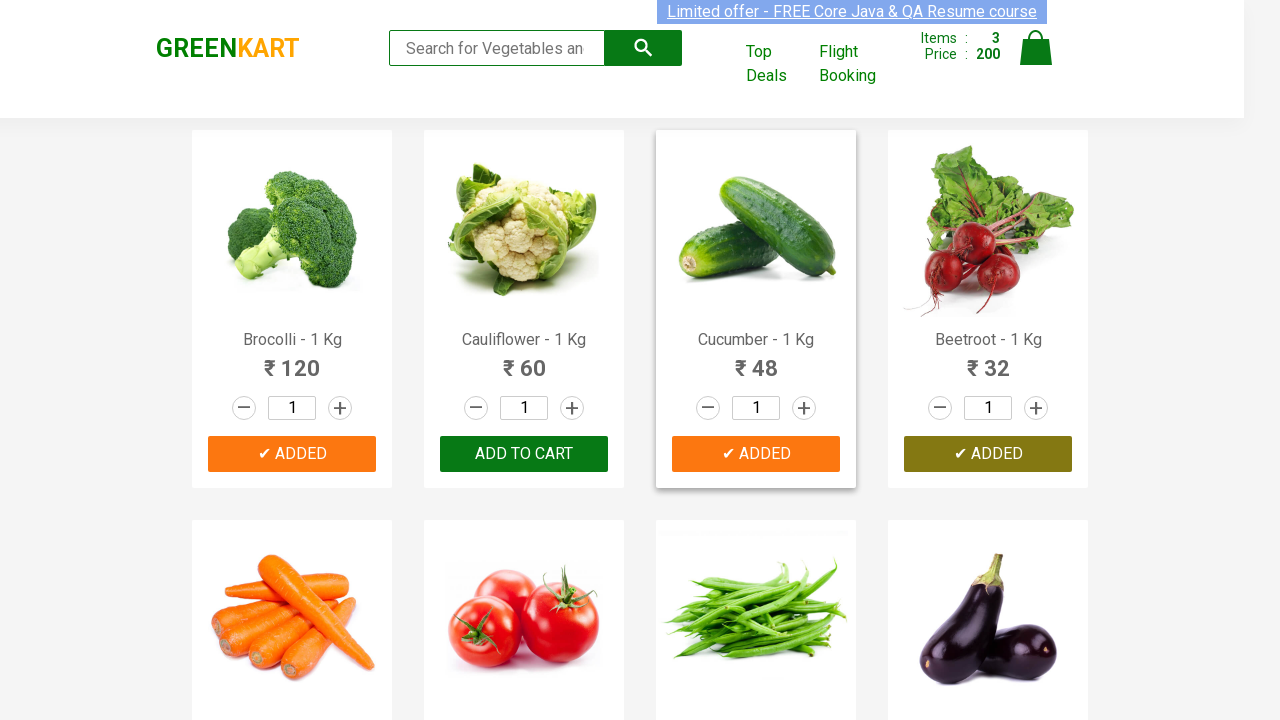

Added 'Carrot' to cart at (292, 360) on xpath=//div[@class='product-action']/button >> nth=4
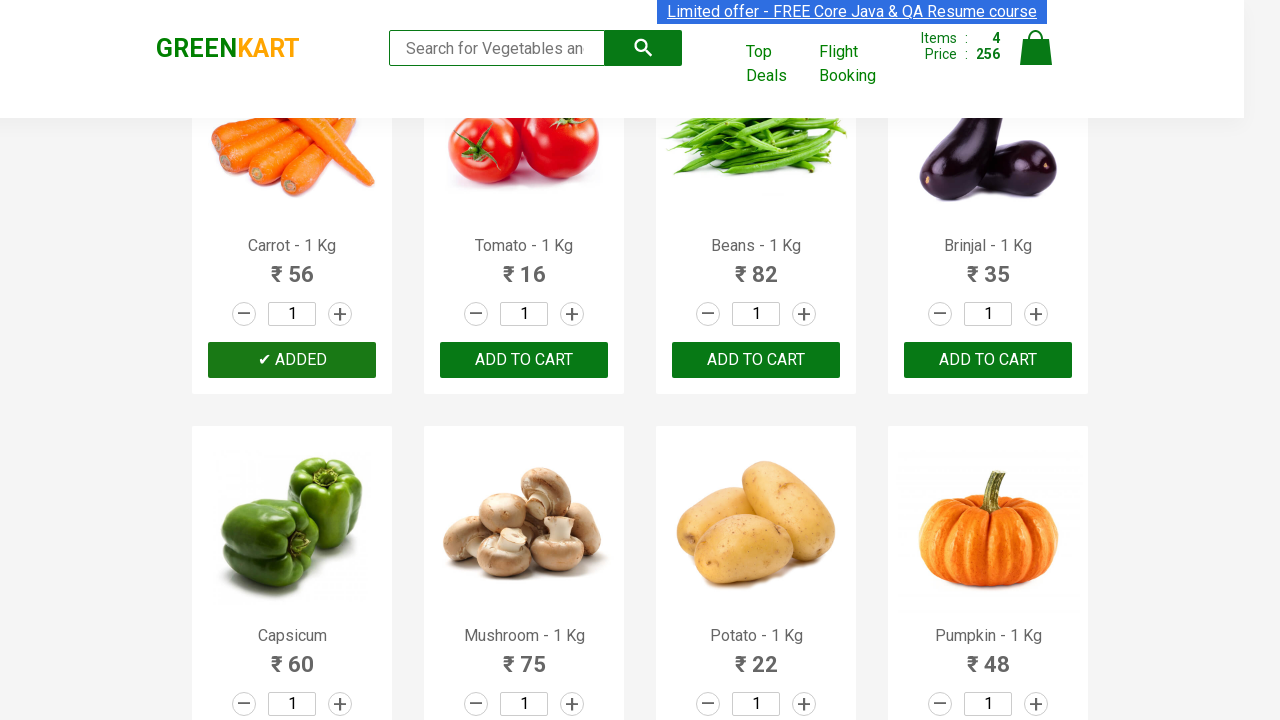

Clicked on cart icon at (1036, 48) on img[alt='Cart']
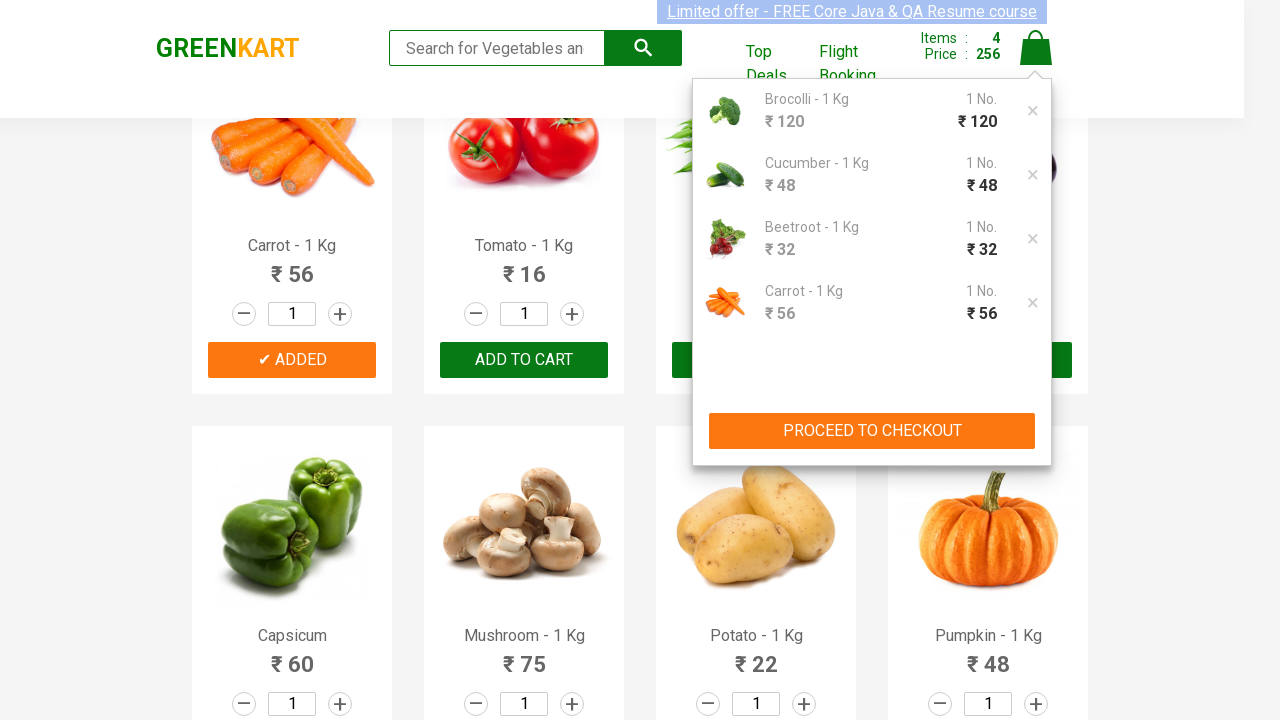

Clicked proceed to checkout button at (872, 431) on xpath=//button[contains(text(), 'PROCEED TO CHECKOUT')]
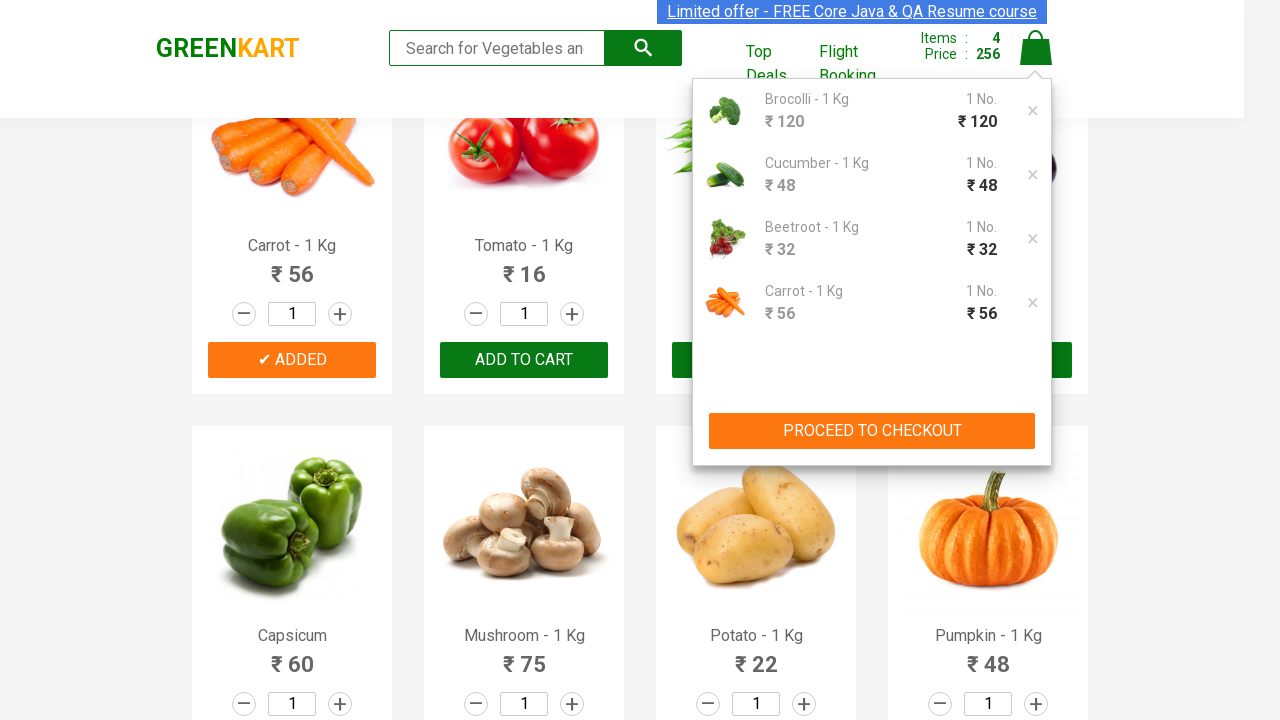

Promo code input field is visible
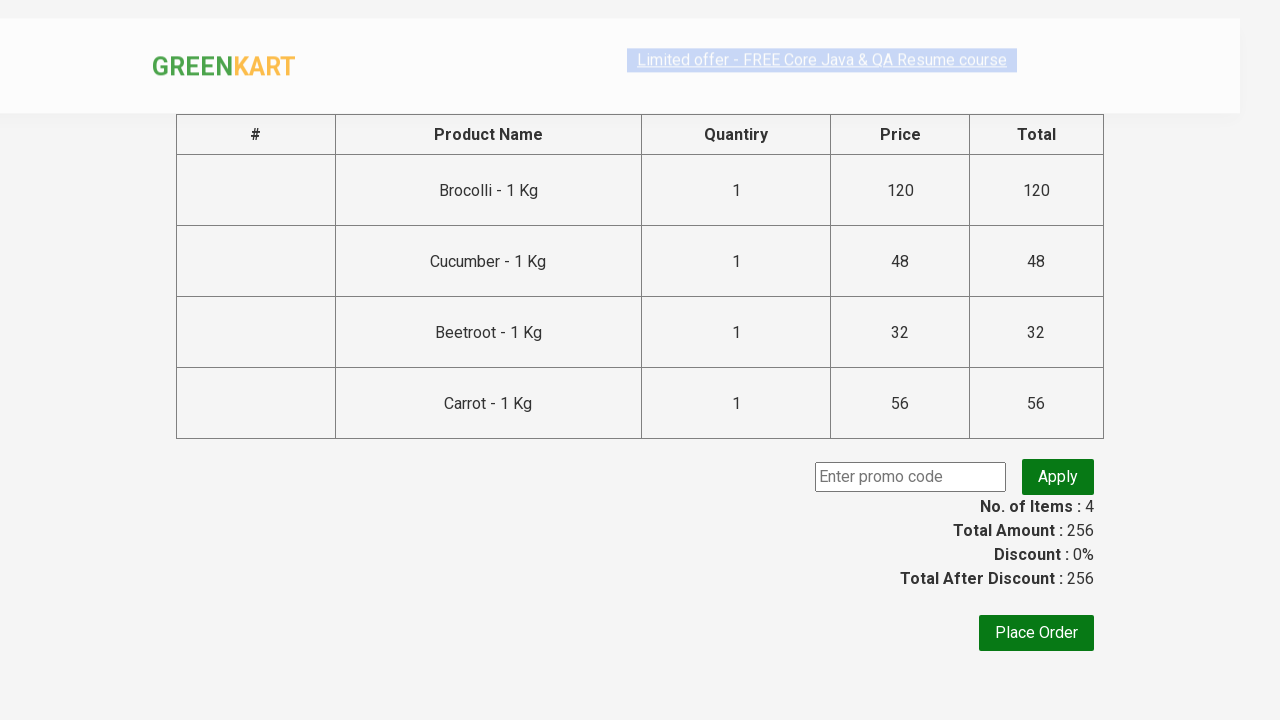

Entered promo code 'rahulshettyacademy' on input.promocode
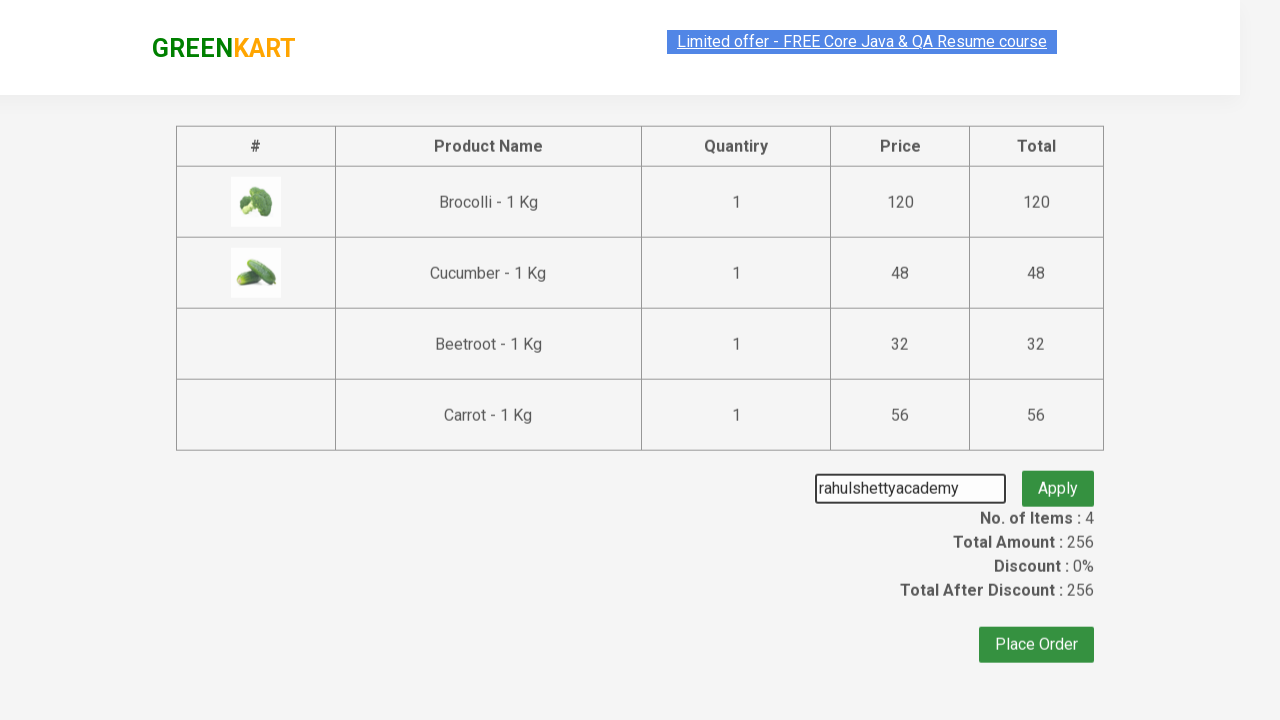

Clicked apply button for promo code at (1058, 477) on button.promoBtn
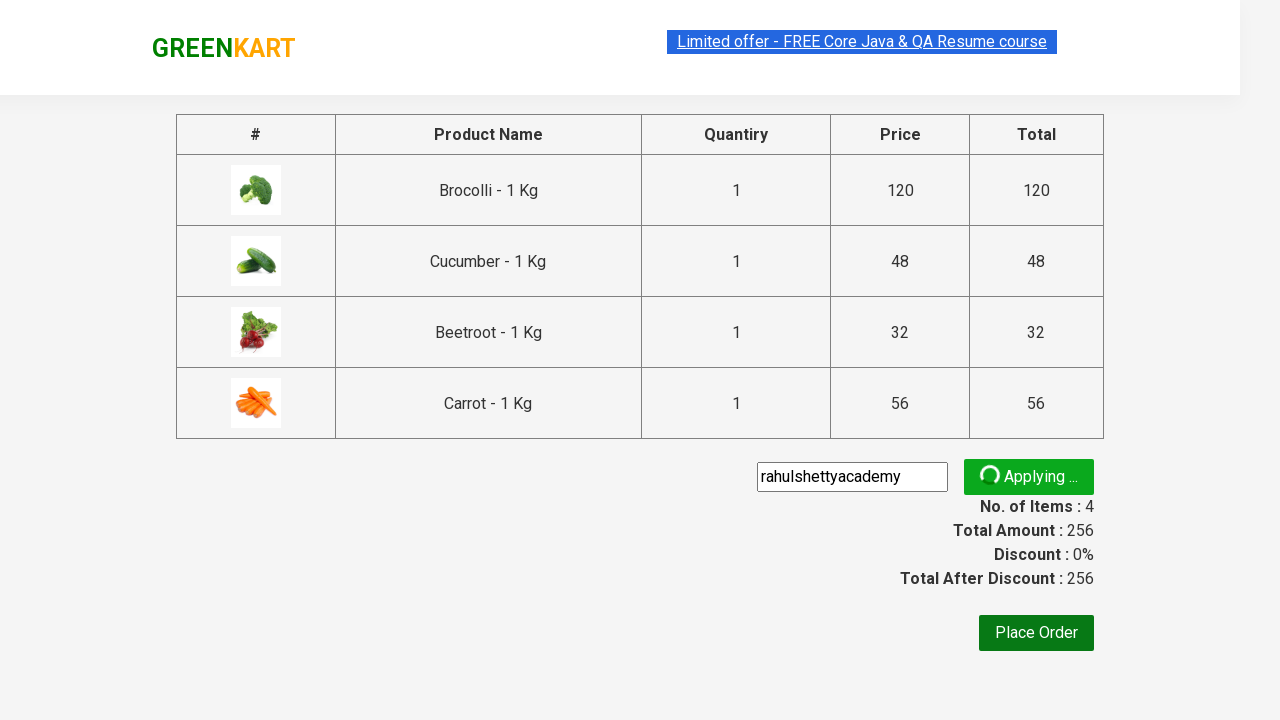

Promo code message appeared
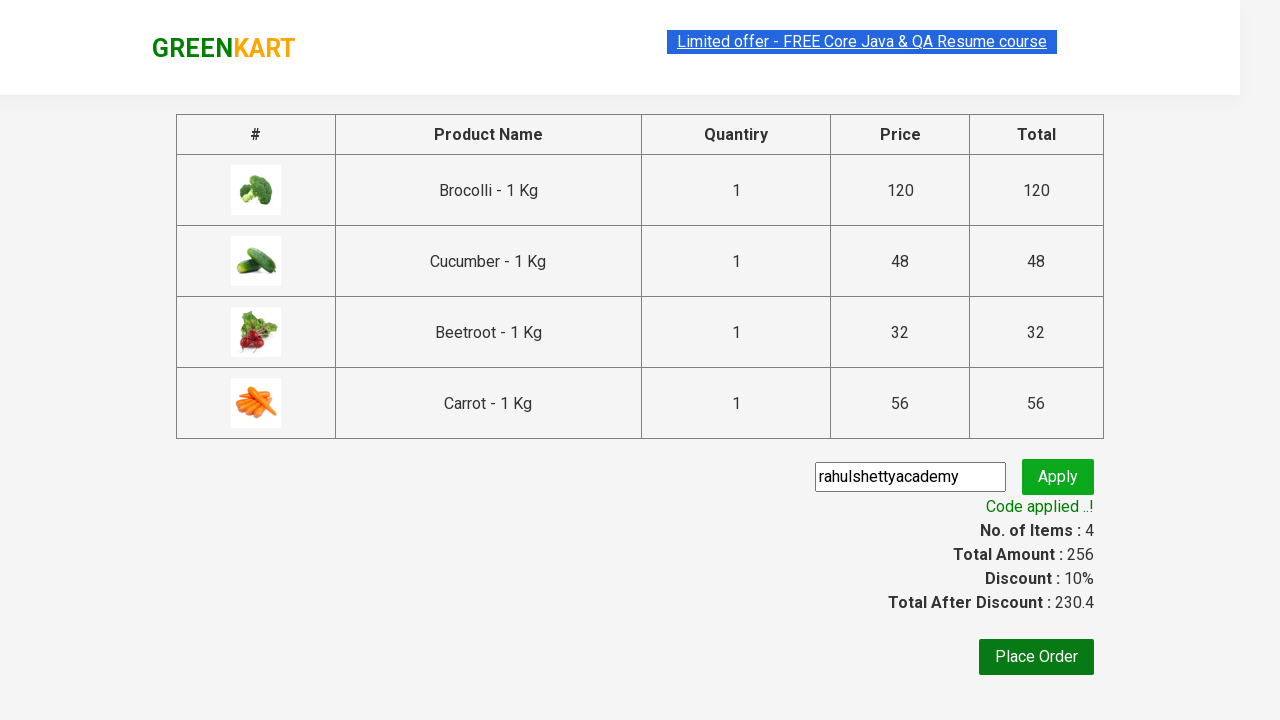

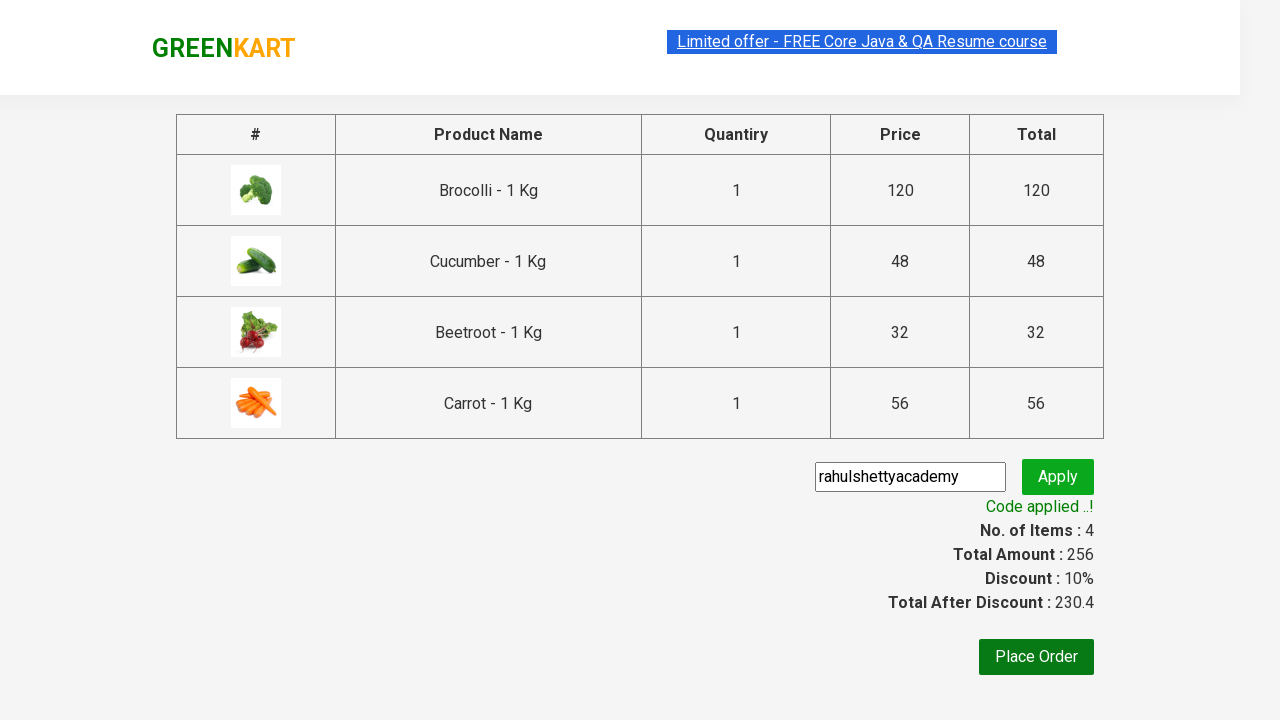